Tests login validation by attempting to submit empty username and password fields

Starting URL: https://katalon-demo-cura.herokuapp.com/profile.php#login

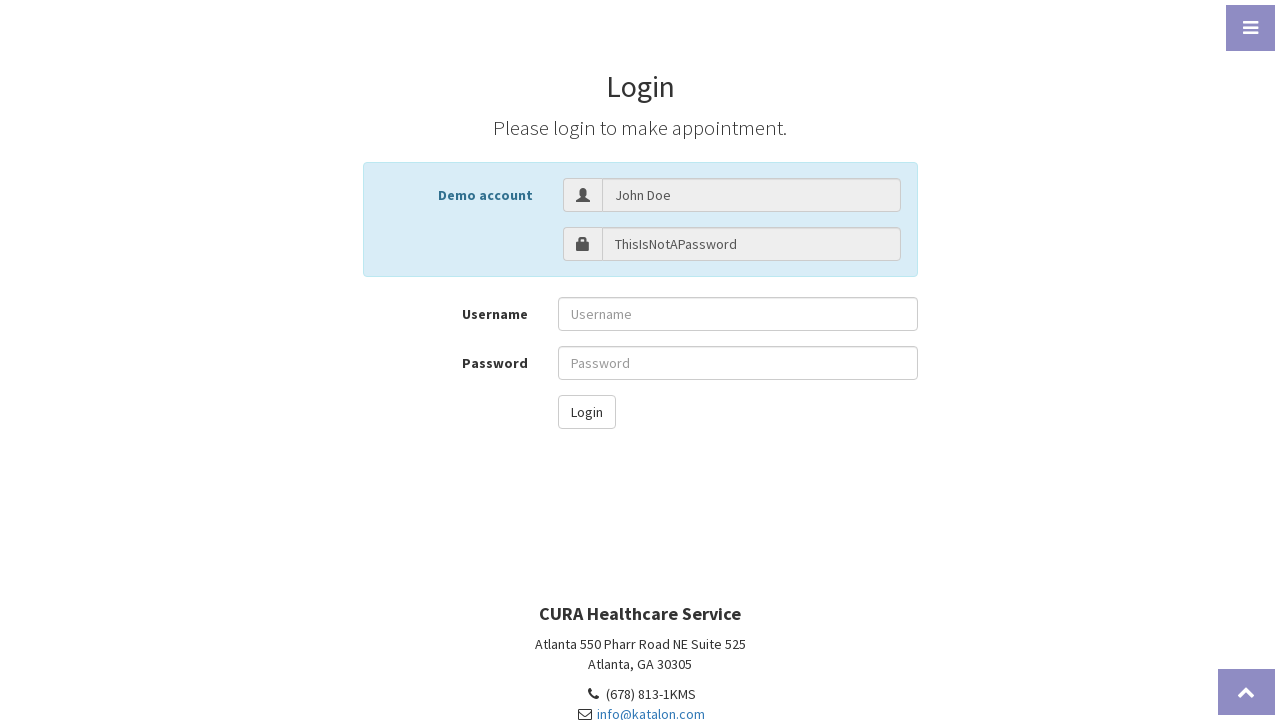

Clicked login button without entering credentials at (586, 412) on #btn-login
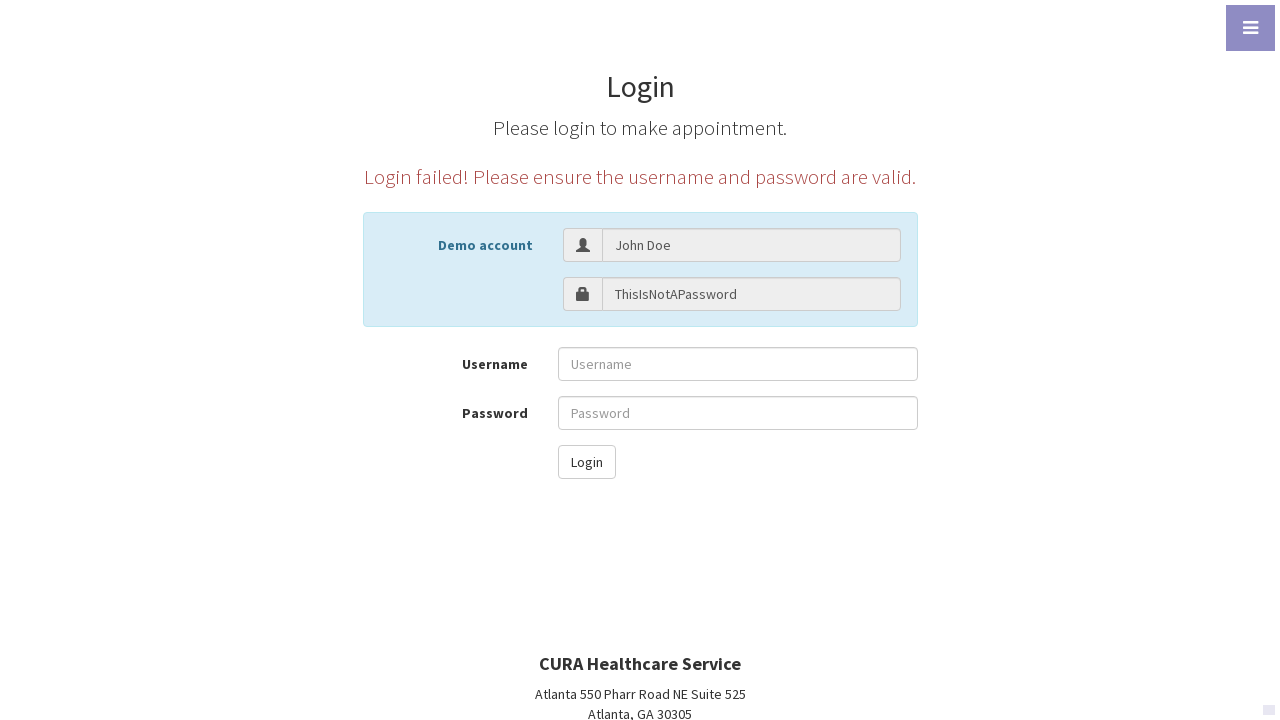

Verified error message appears with expected validation text
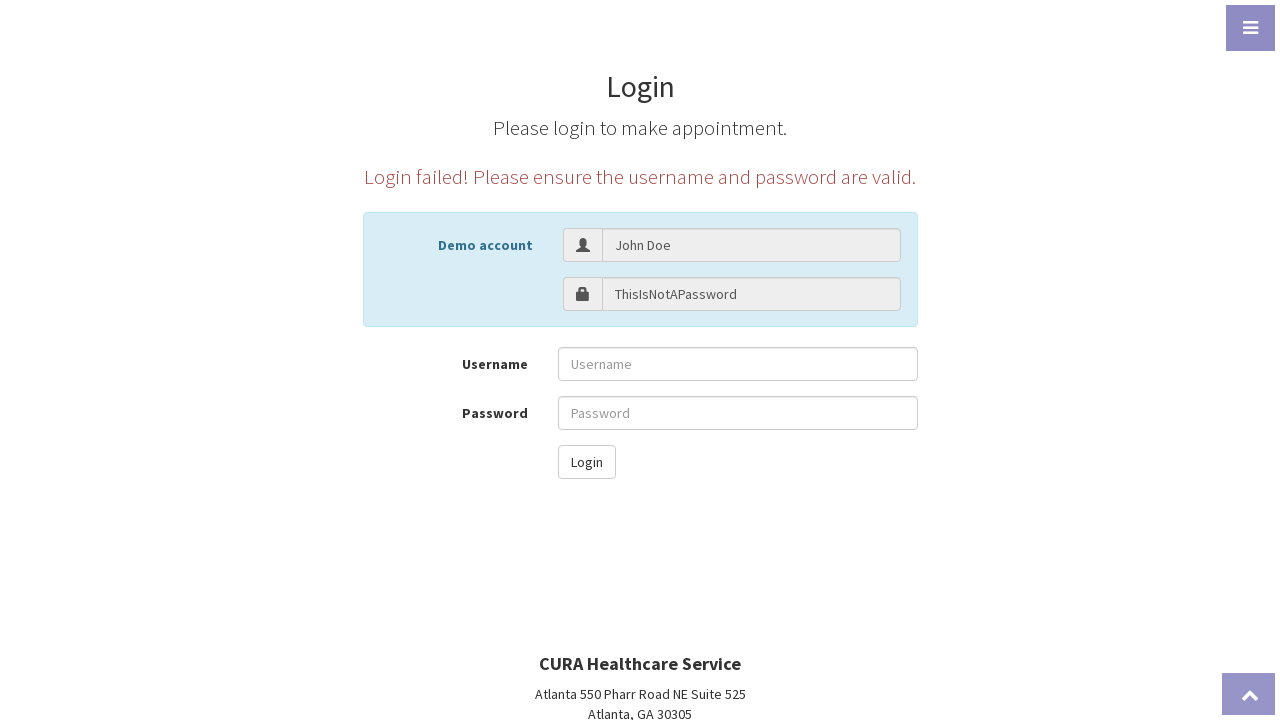

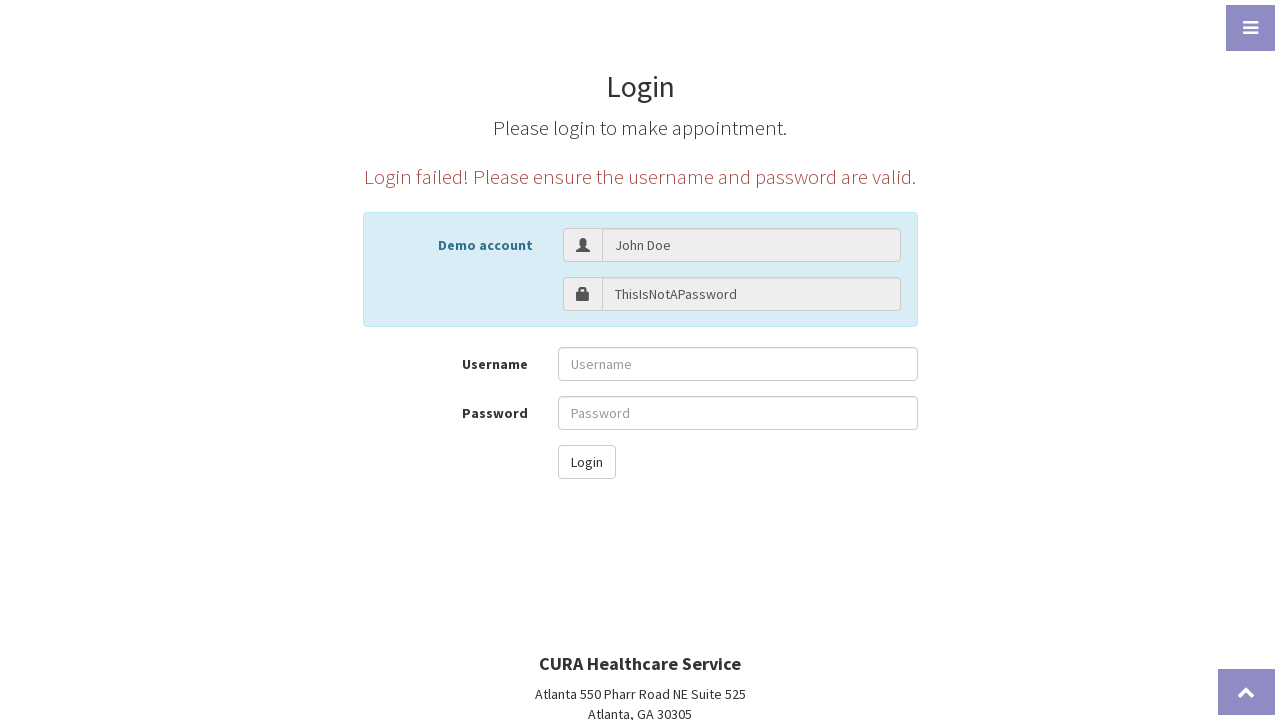